Tests registration form by filling required fields and submitting the form to verify successful registration

Starting URL: https://suninjuly.github.io/registration1.html

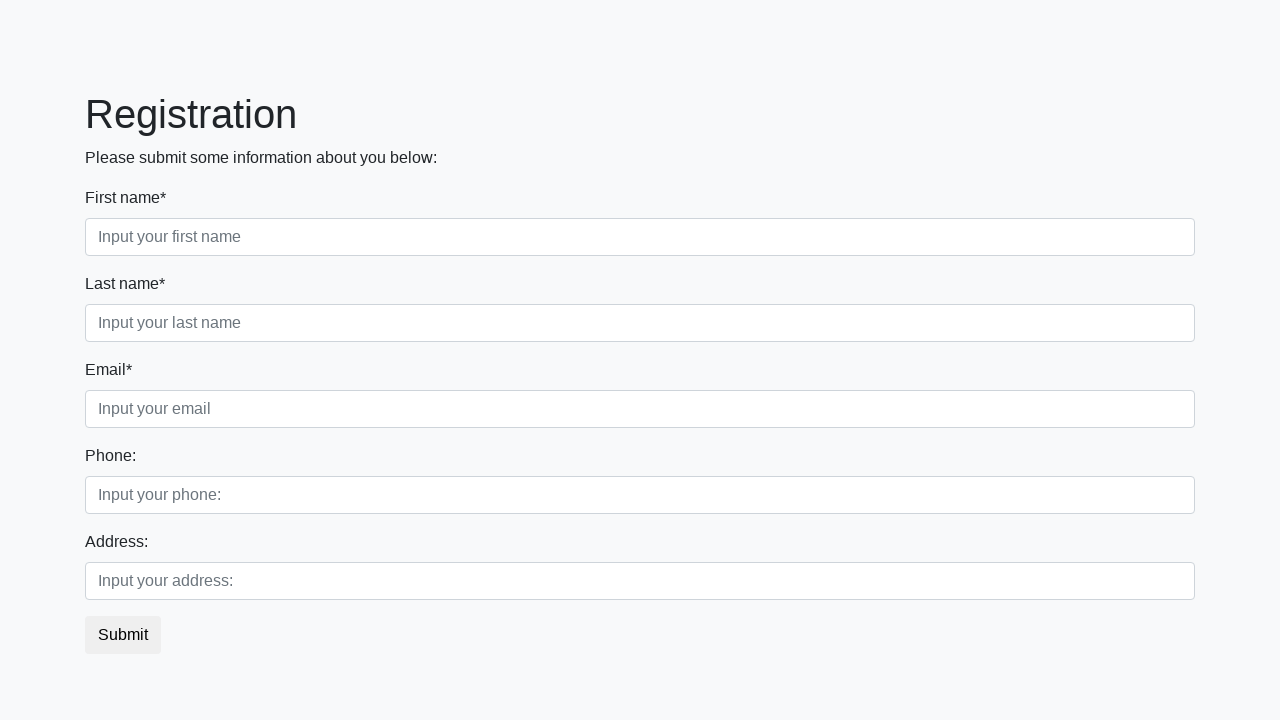

Filled first required field with 'aaa' on .first_block .first
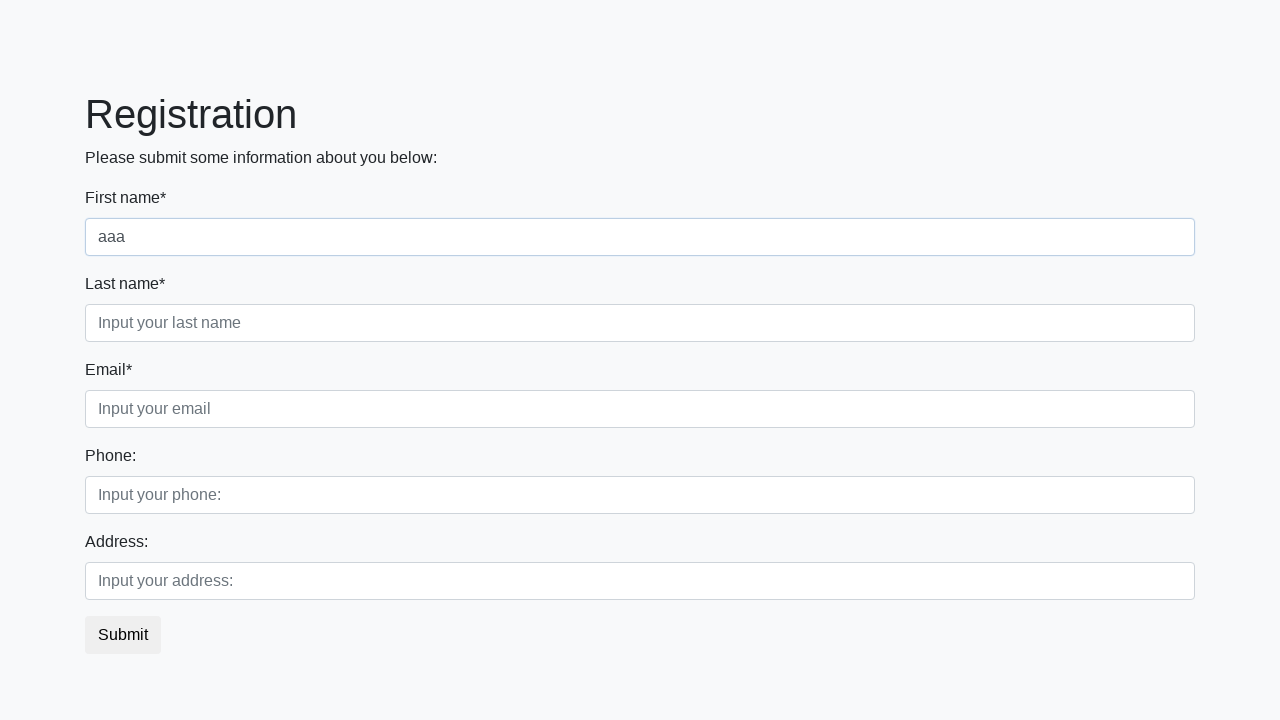

Filled second required field with 'aaa' on .first_block .second
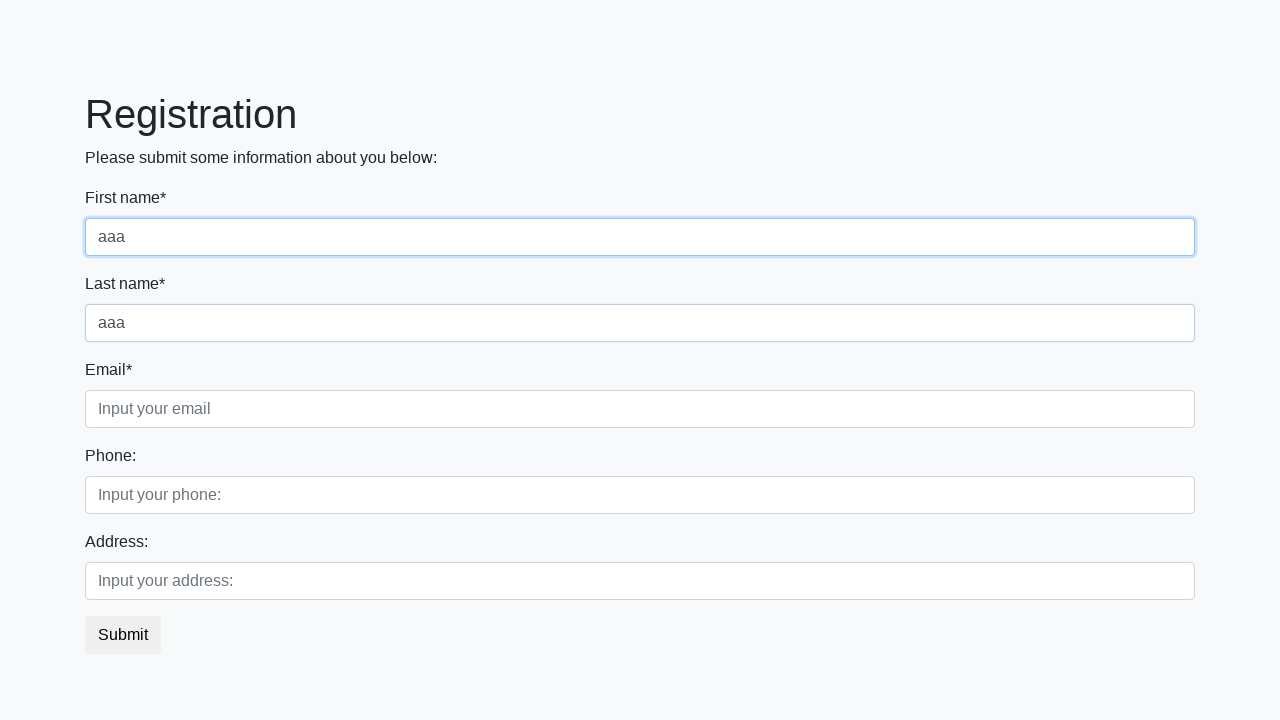

Filled third required field with 'aaa' on .first_block .third
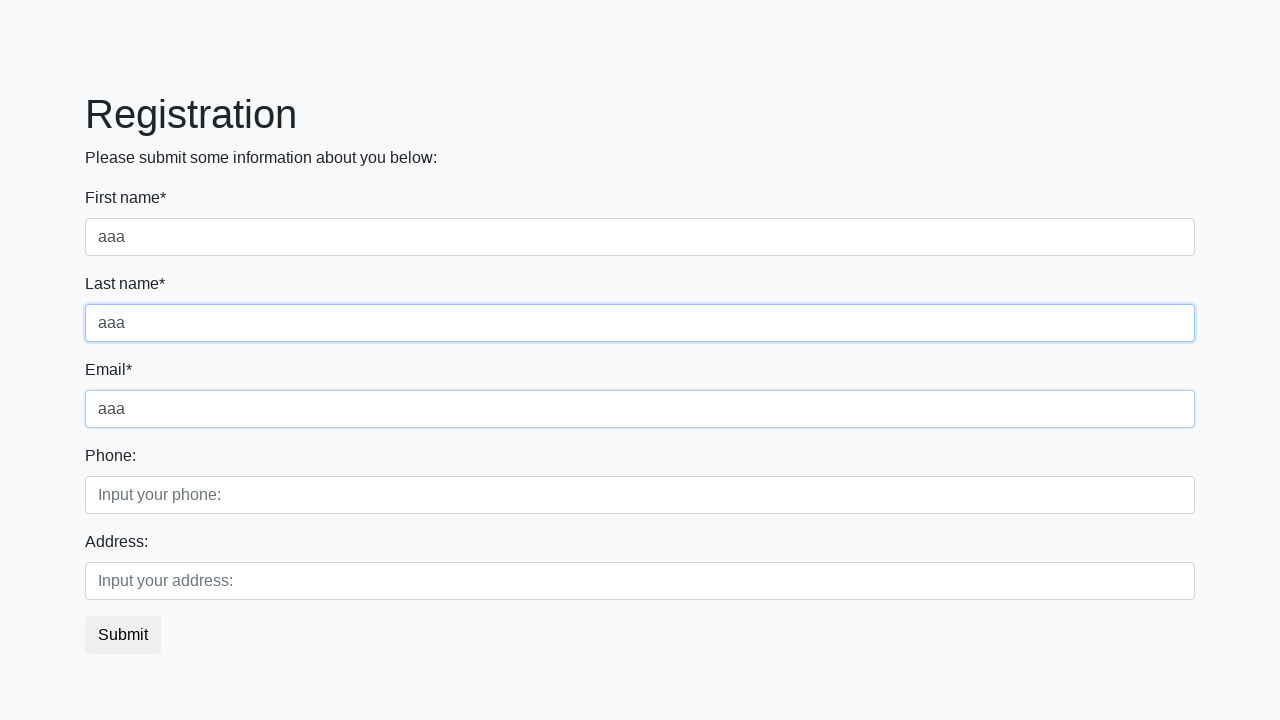

Clicked submit button to register at (123, 635) on button.btn
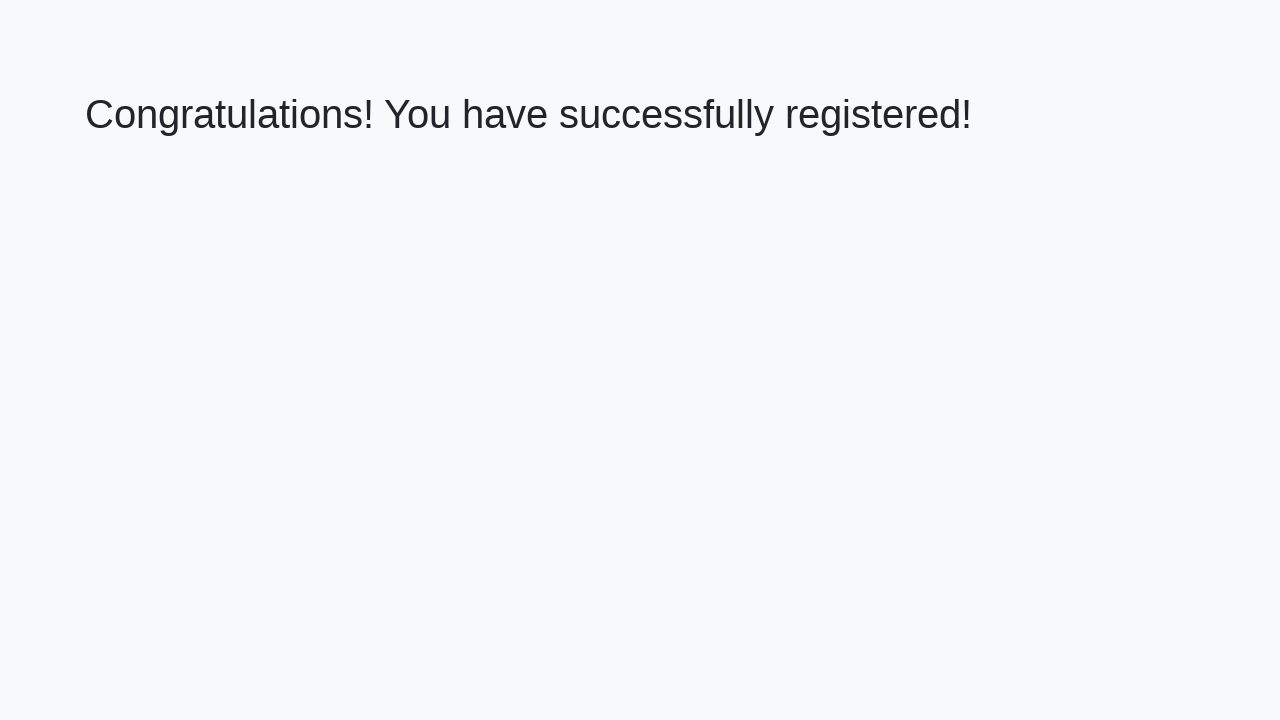

Registration successful - success page loaded with heading
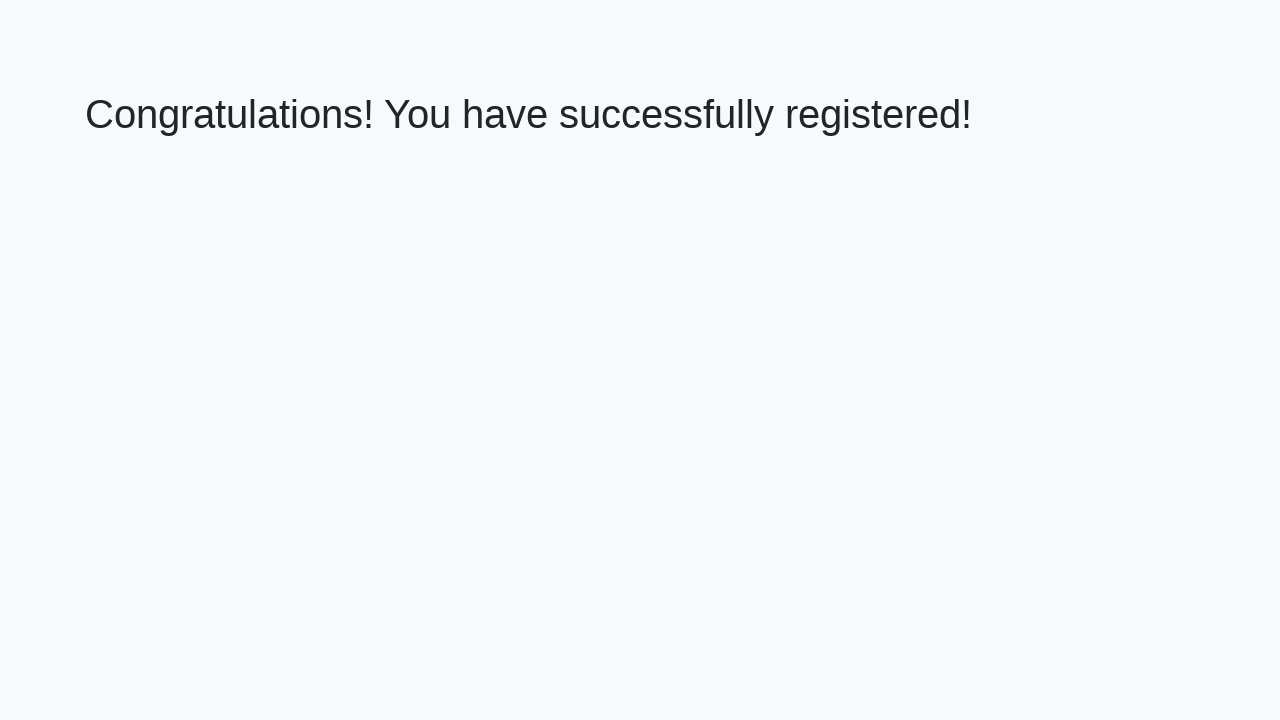

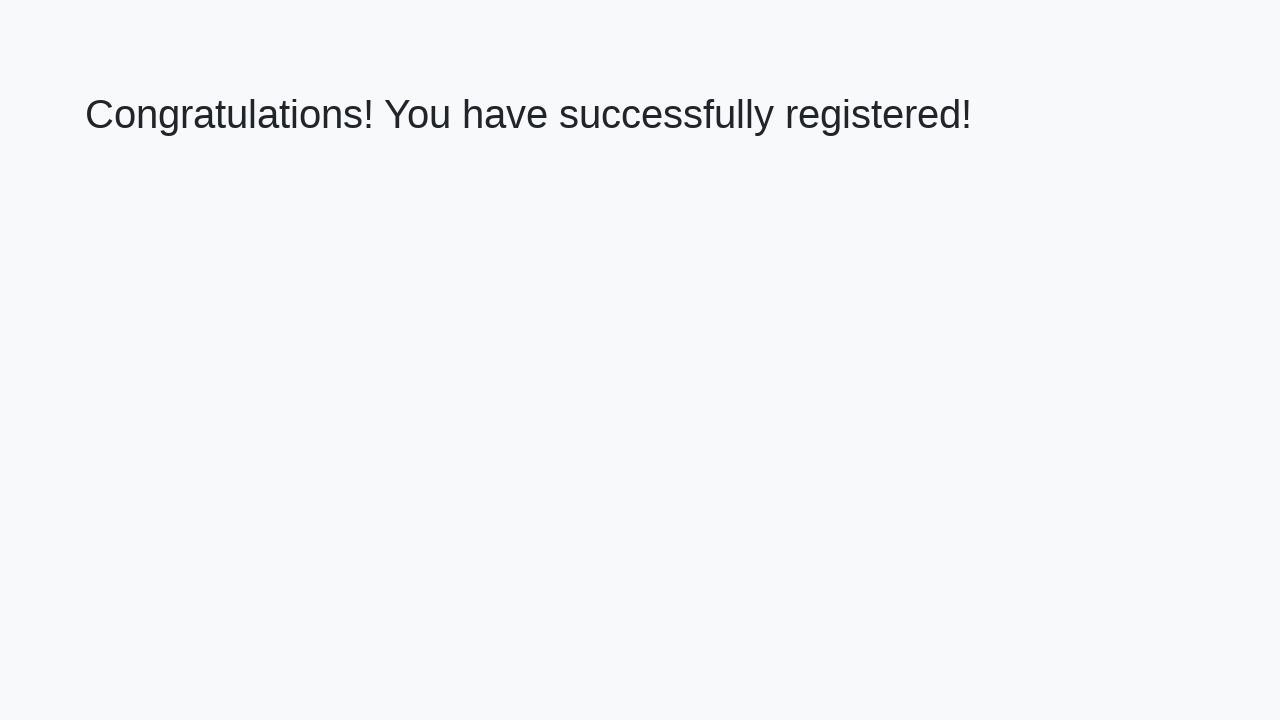